Tests multiple window functionality by clicking a link that opens a new window, then switching between the original window and the new window while verifying page titles.

Starting URL: http://the-internet.herokuapp.com/windows

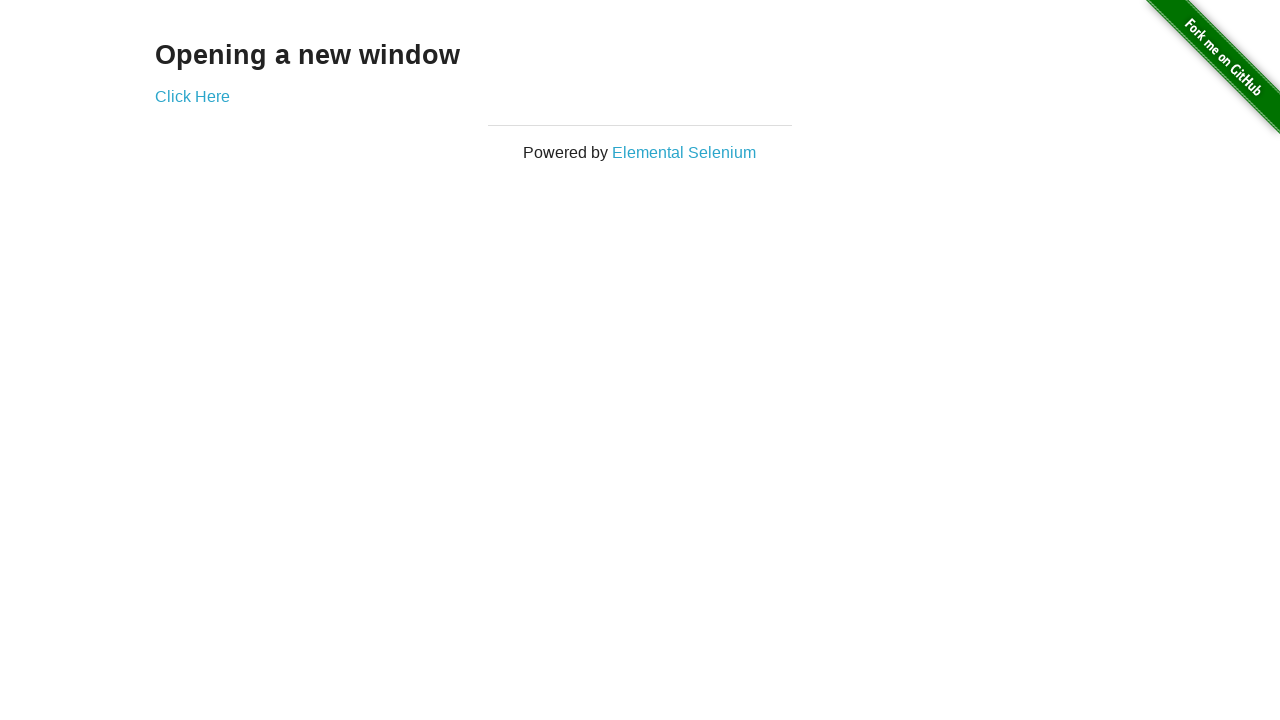

Clicked link to open new window at (192, 96) on .example a
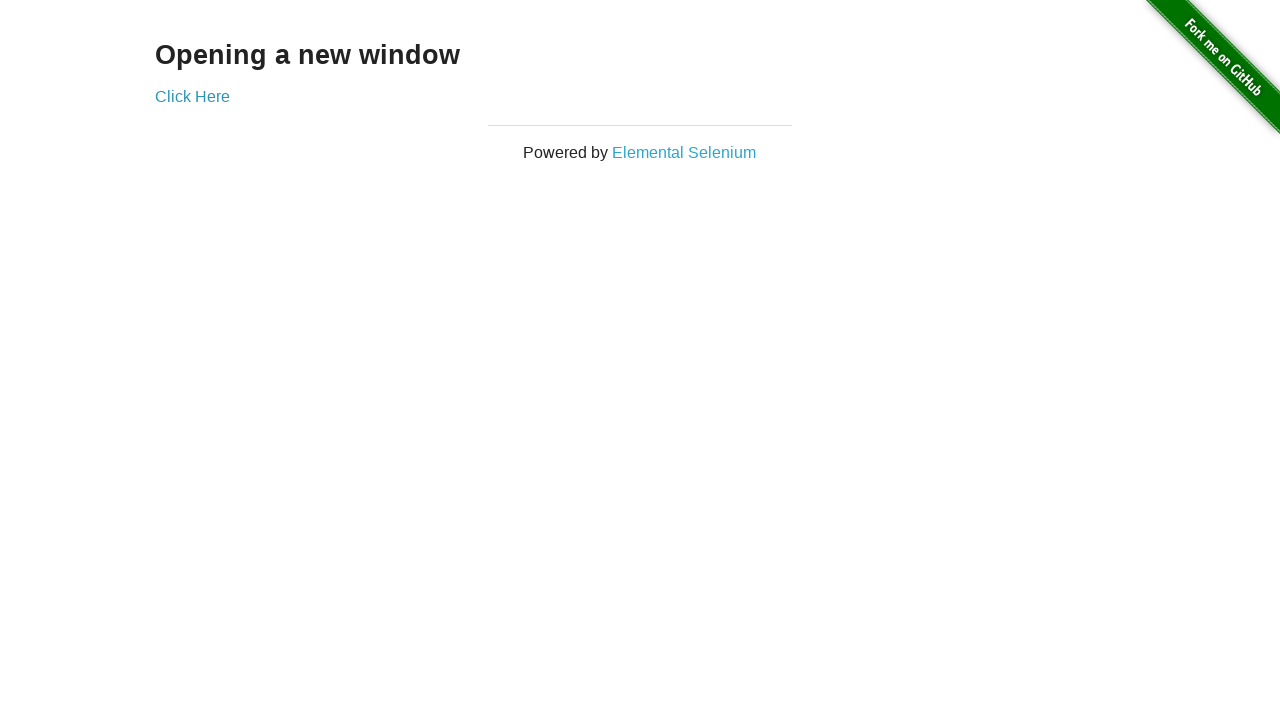

Verified original window title is not 'New Window'
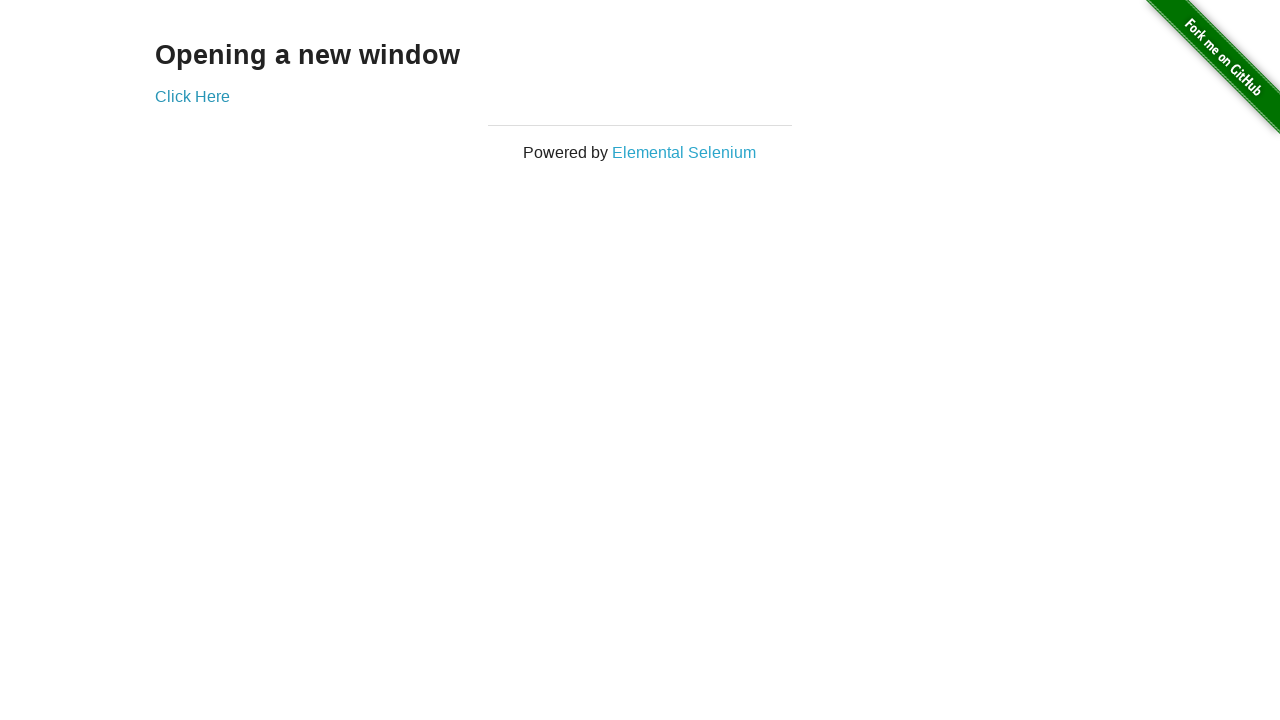

New window loaded
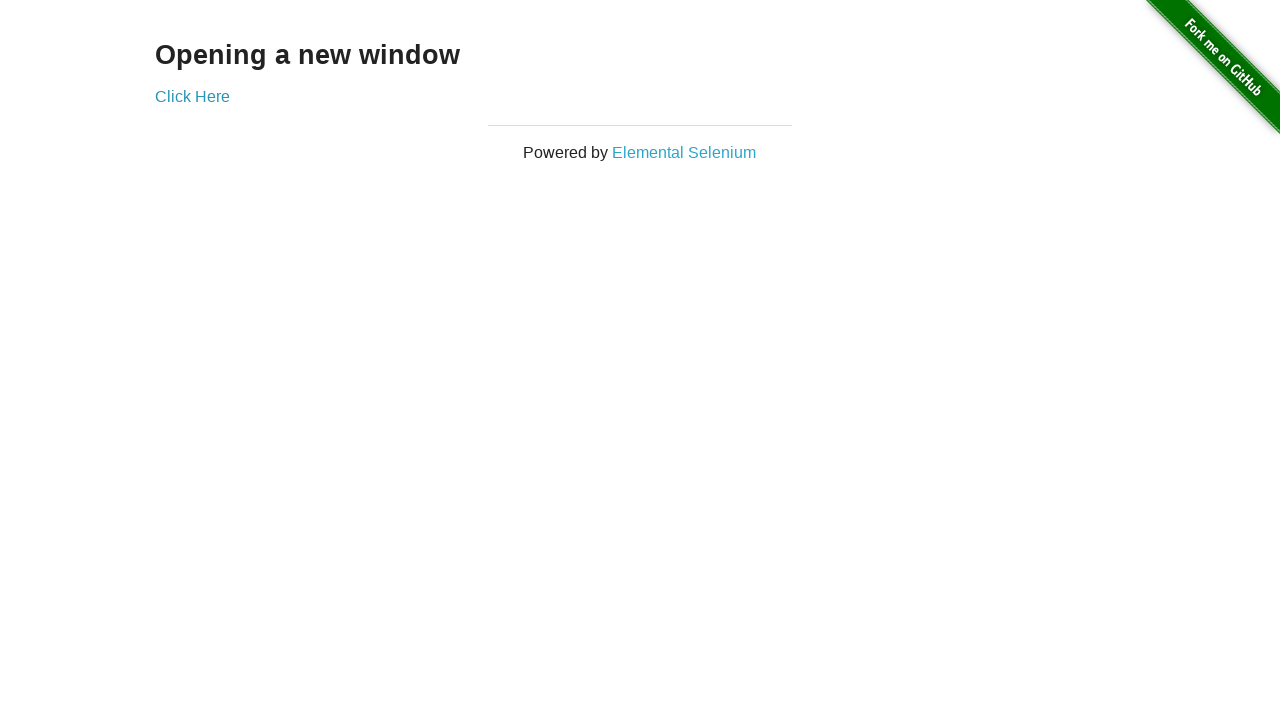

Verified new window title is 'New Window'
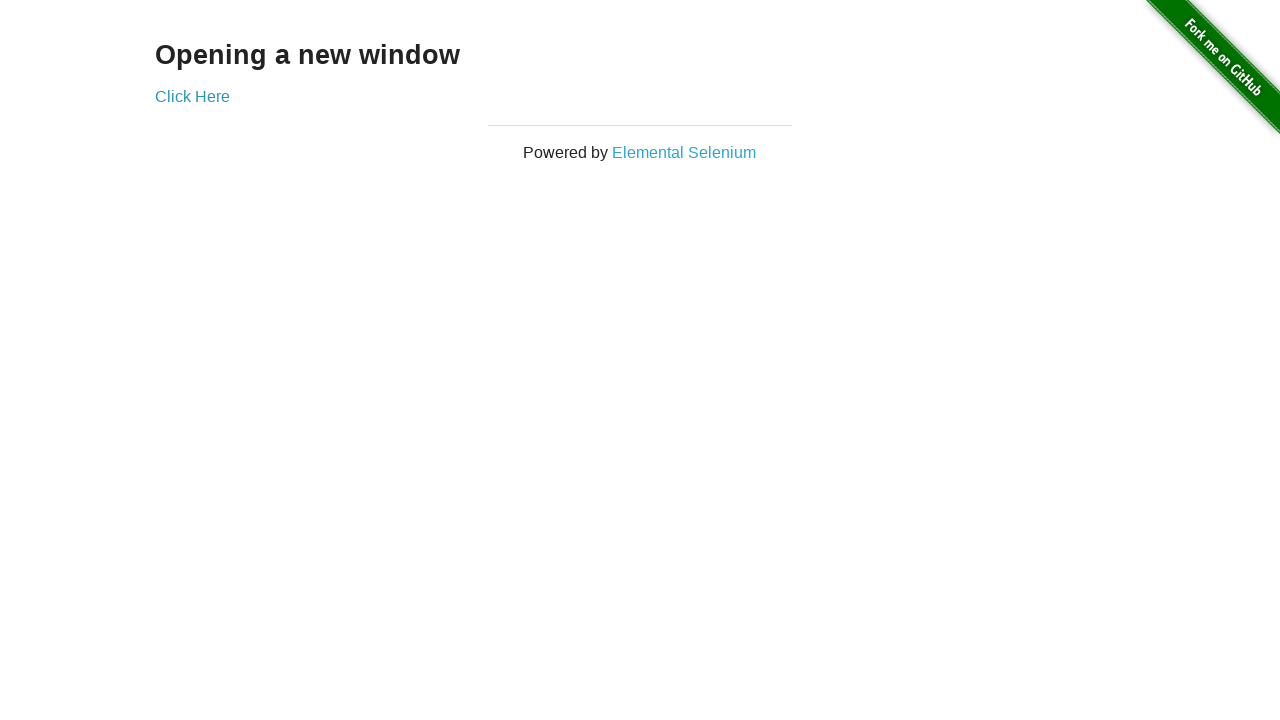

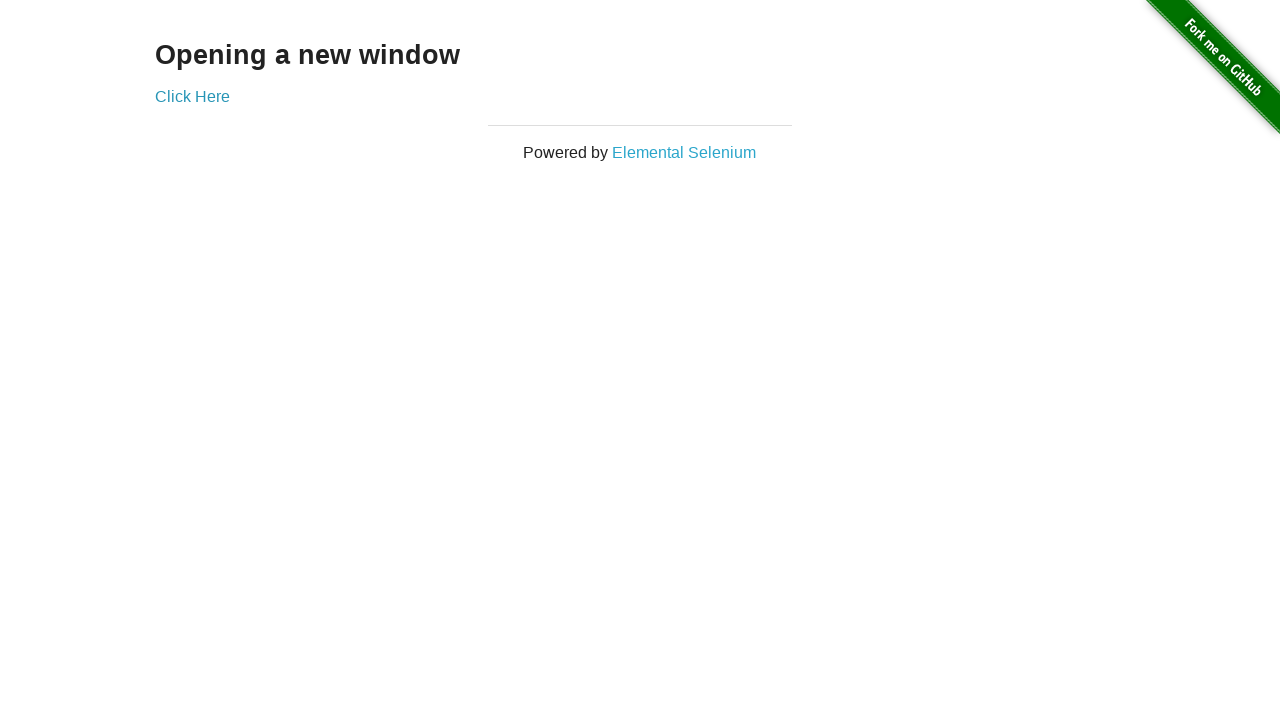